Navigates to a demo alerts page and clicks the alert button to trigger a JavaScript alert dialog

Starting URL: http://demo.automationtesting.in/Alerts.html

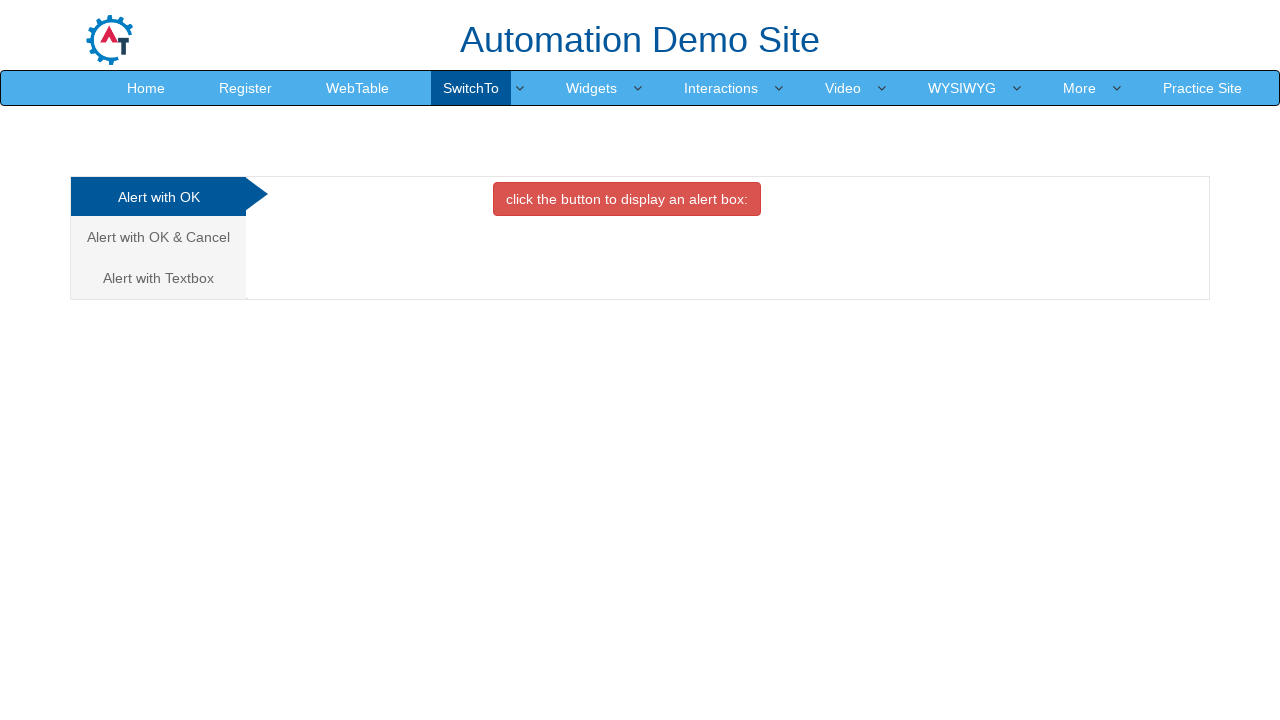

Set up dialog handler to automatically accept alerts
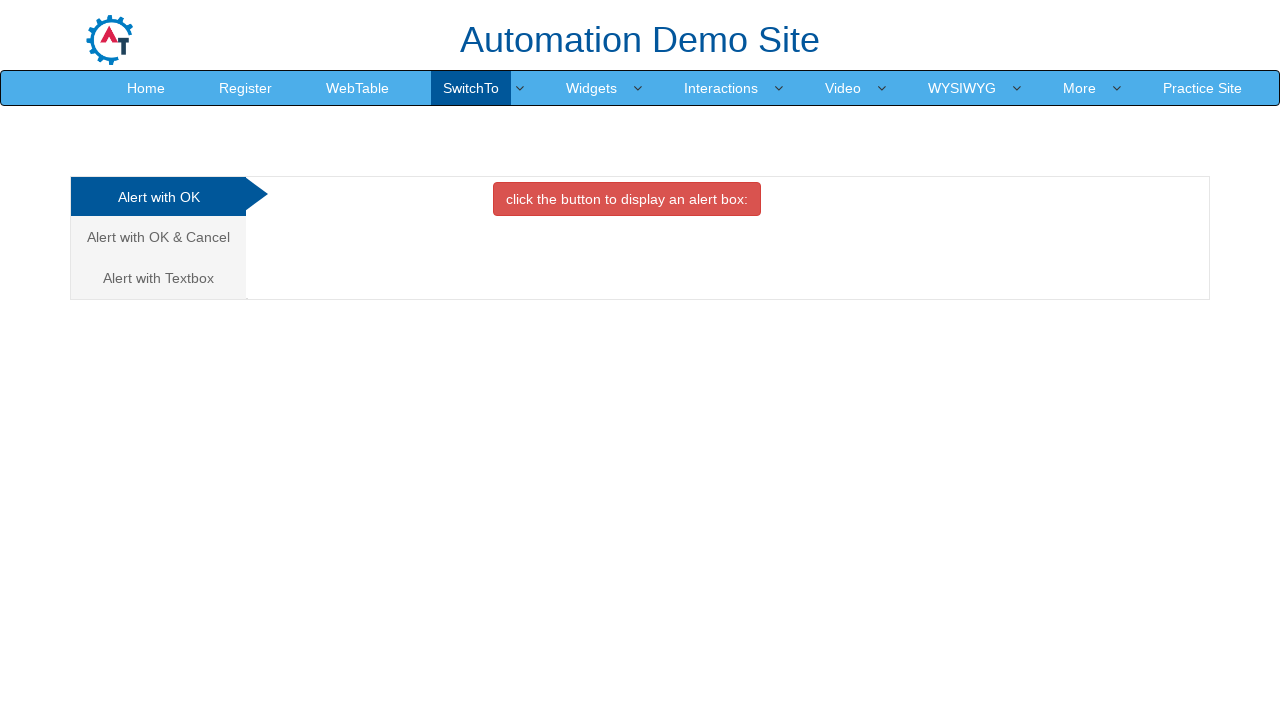

Clicked the alert button to trigger JavaScript alert dialog at (627, 199) on xpath=//button[@onclick='alertbox()']
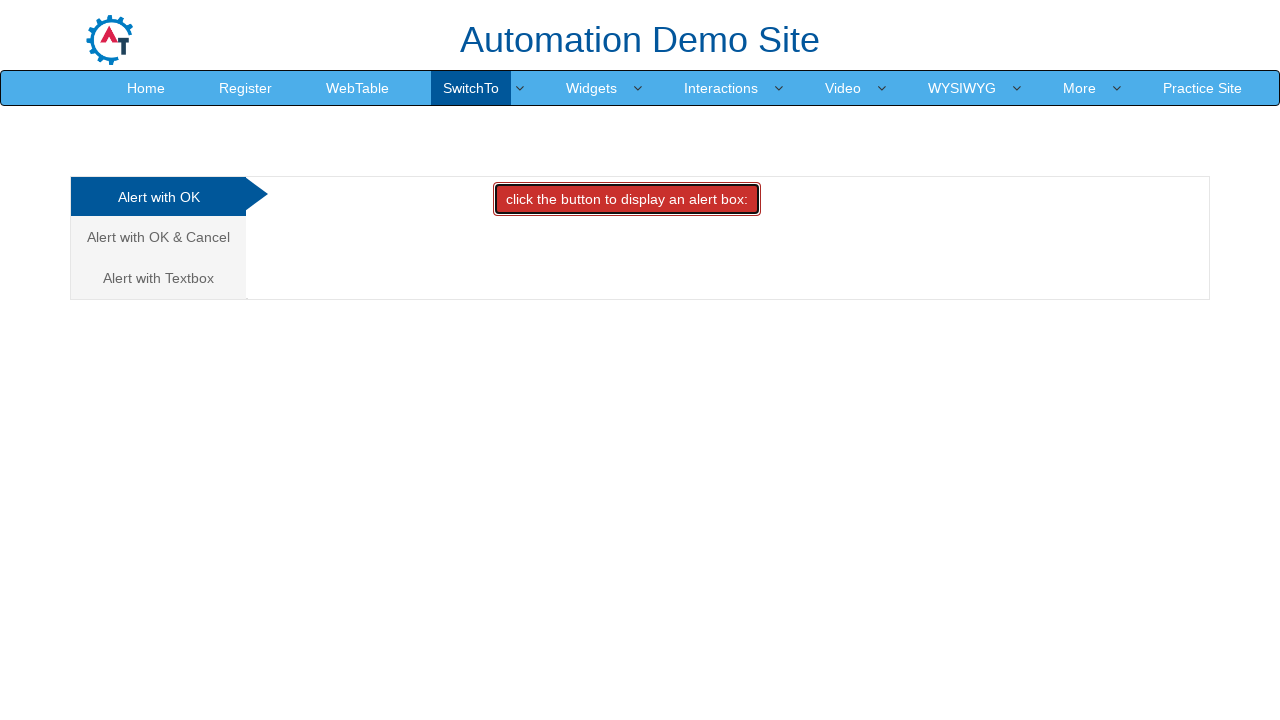

Waited for page to settle after alert was handled
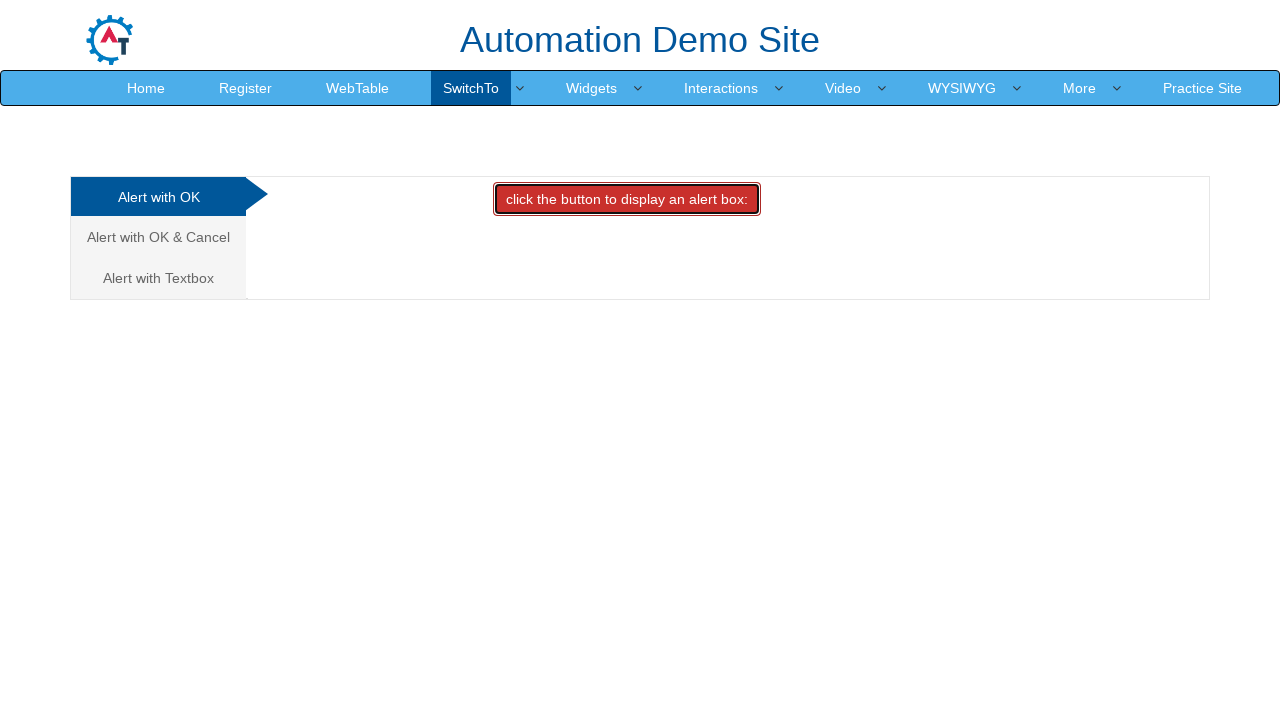

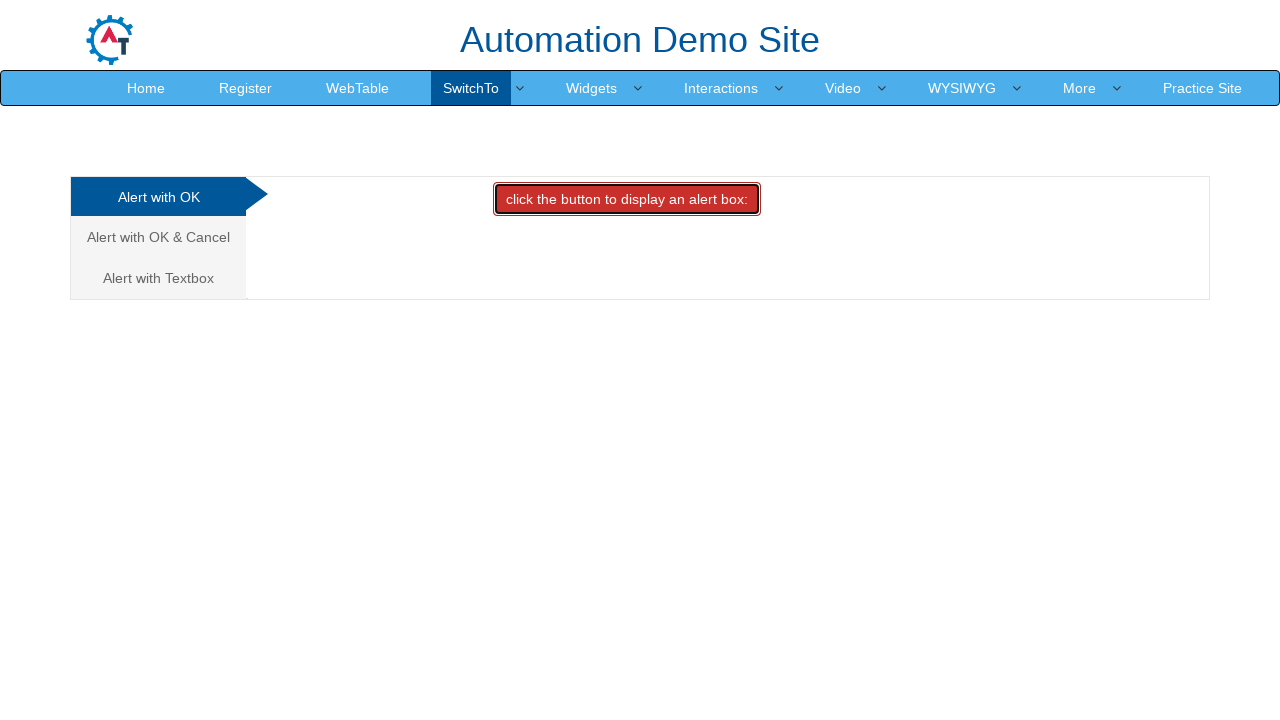